Clicks the "Impressive" radio button on the demo page

Starting URL: https://demoqa.com/radio-button

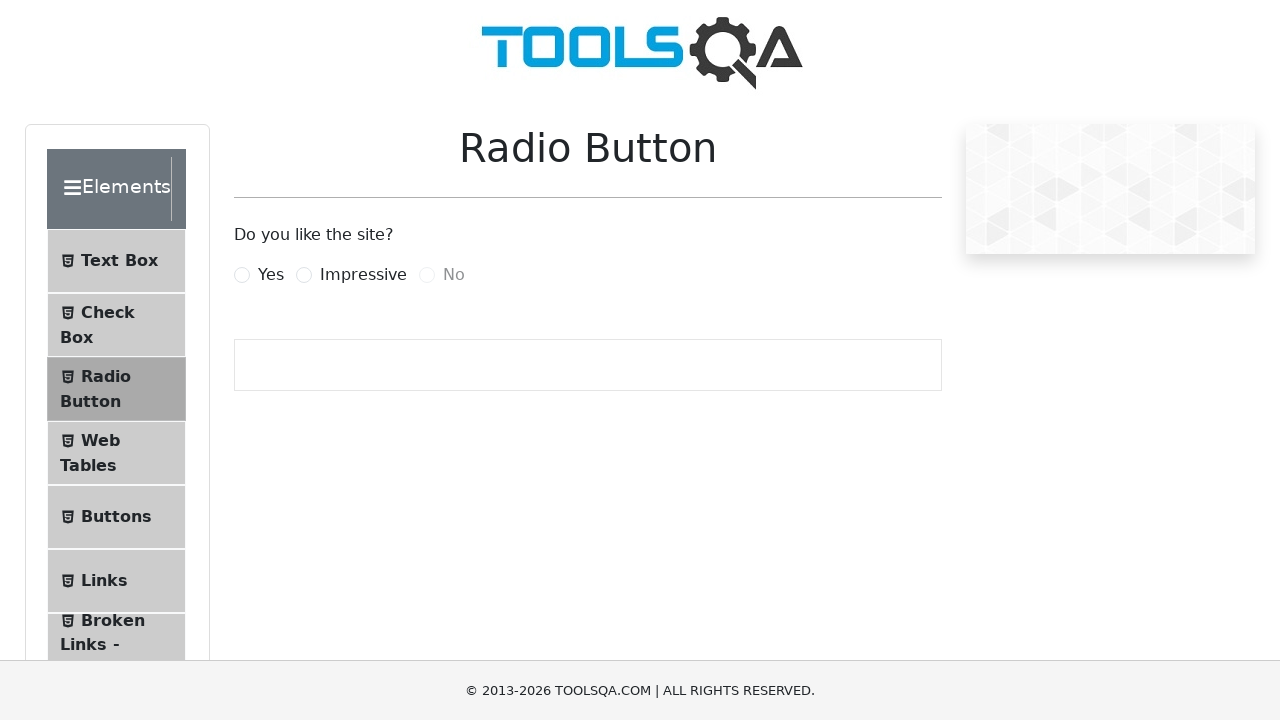

Navigated to radio button demo page
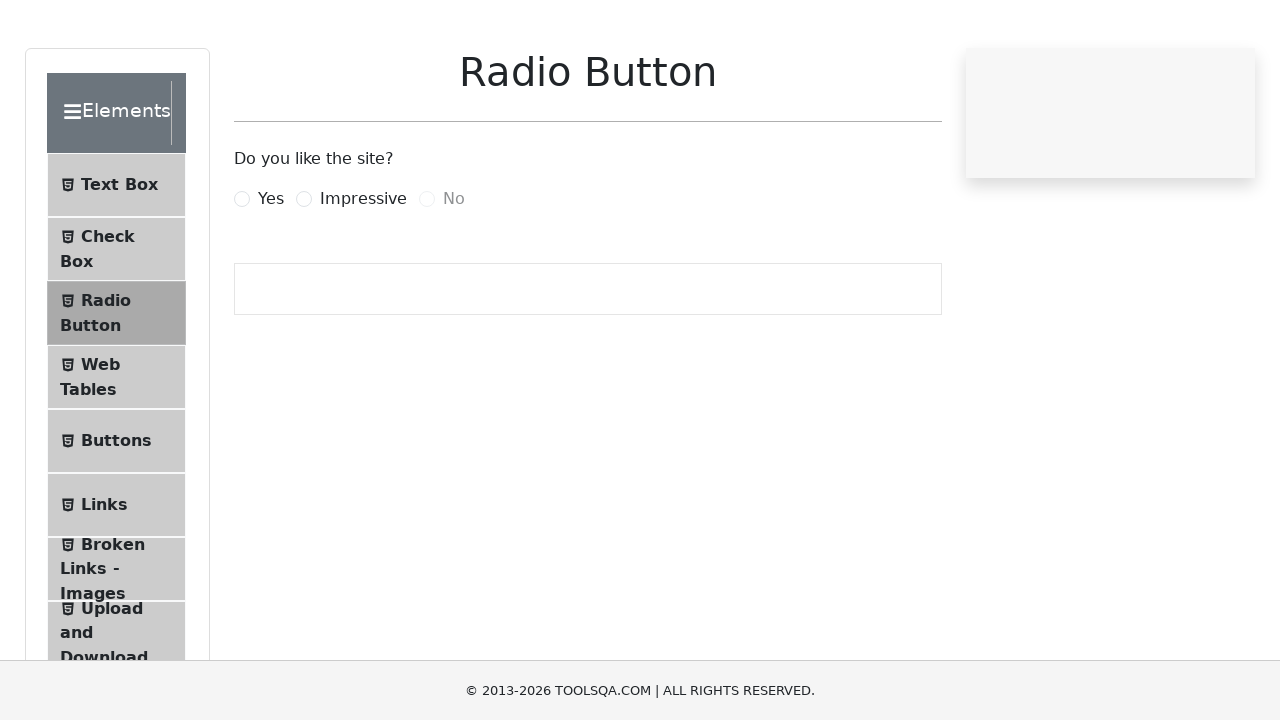

Clicked the 'Impressive' radio button at (363, 275) on xpath=//*[@id='impressiveRadio']/following-sibling::label
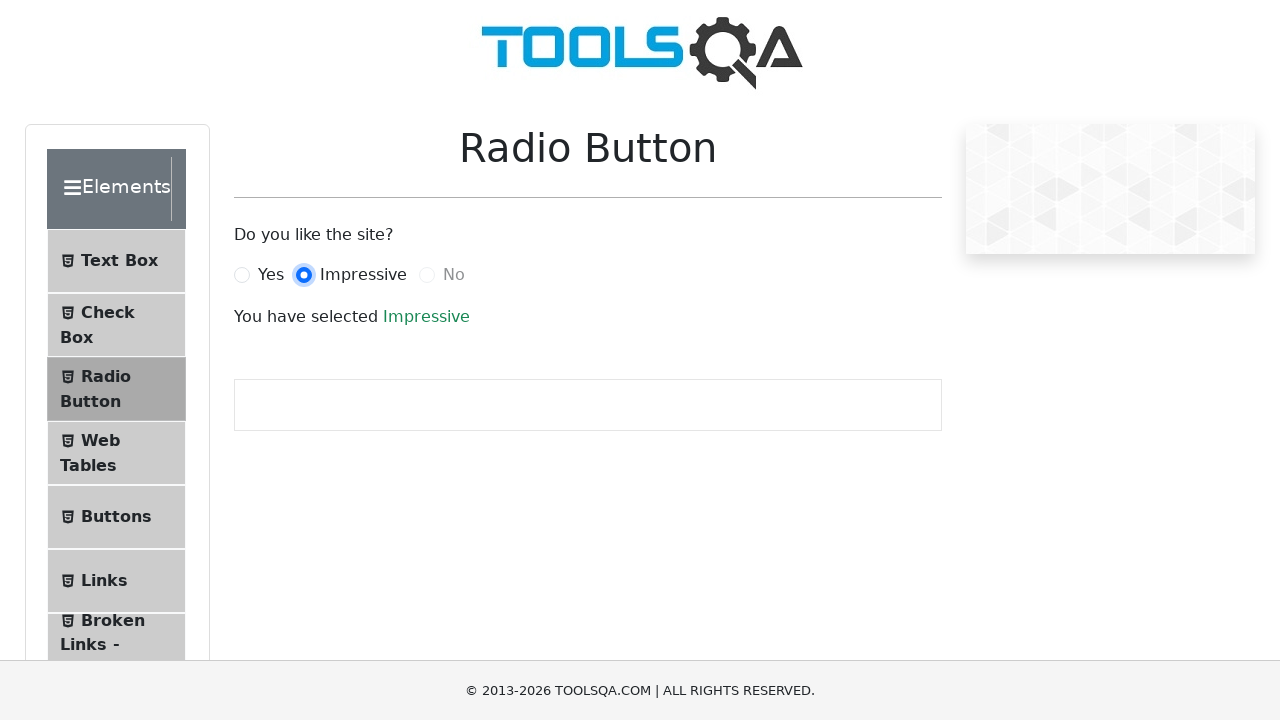

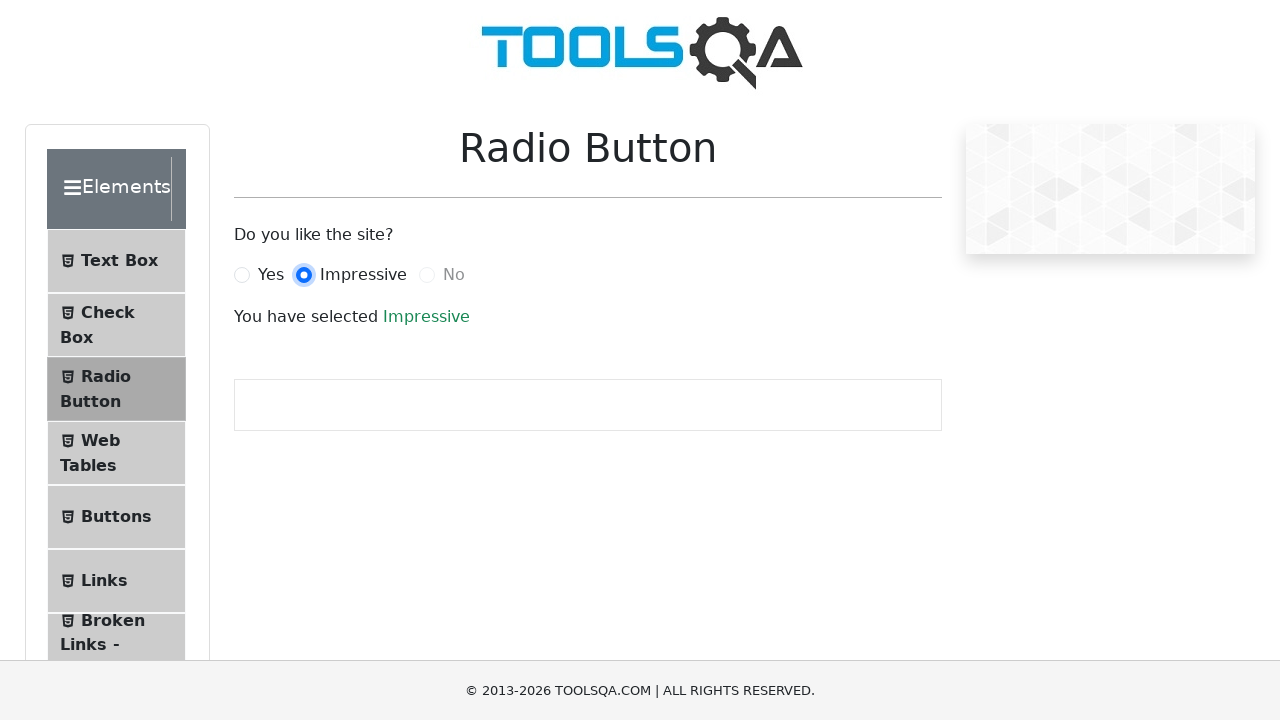